Opens the RedBus website and retrieves the page title to verify the page loaded successfully

Starting URL: https://www.redbus.in

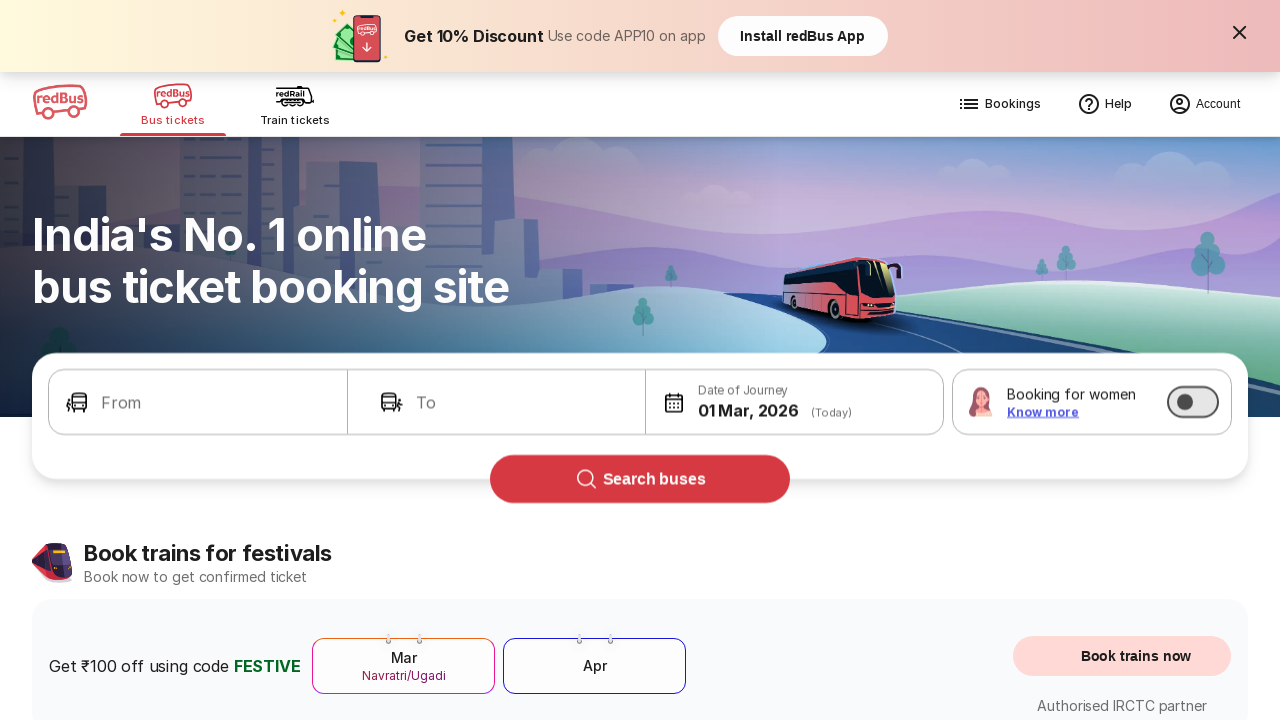

Waited for page to reach domcontentloaded state
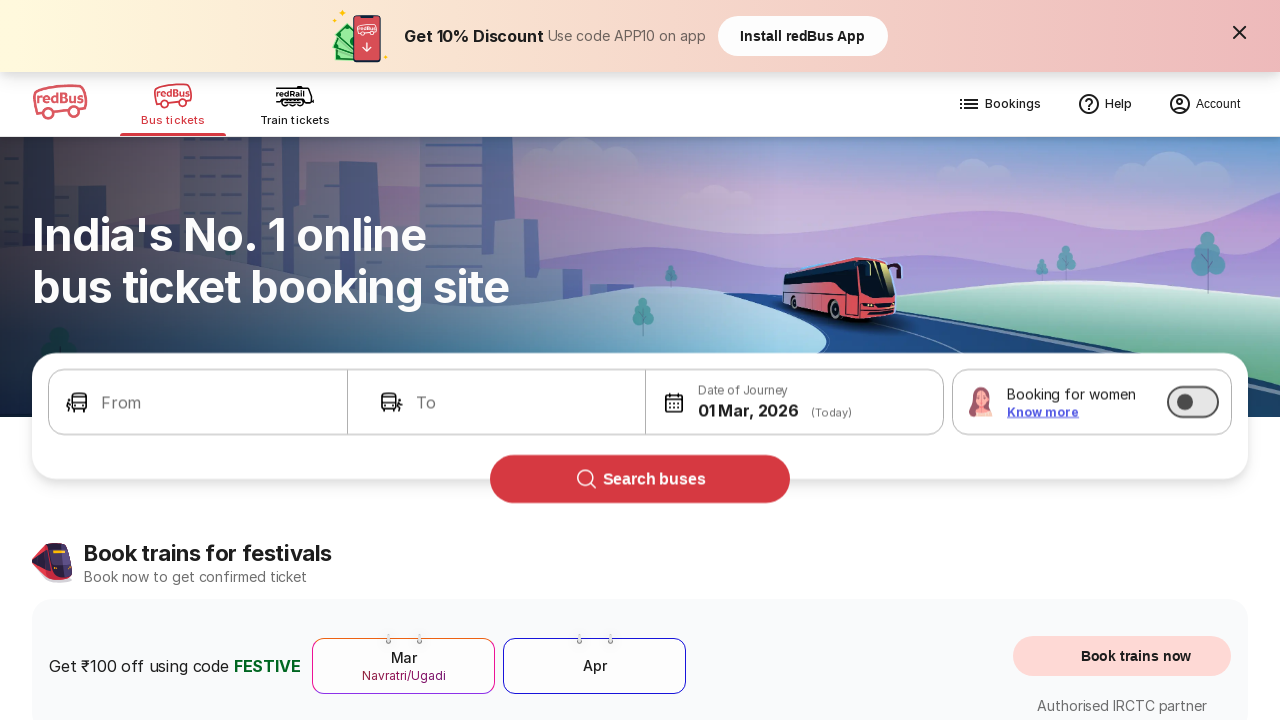

Retrieved page title: Bus Booking Online and Train Tickets at Lowest Price - redBus
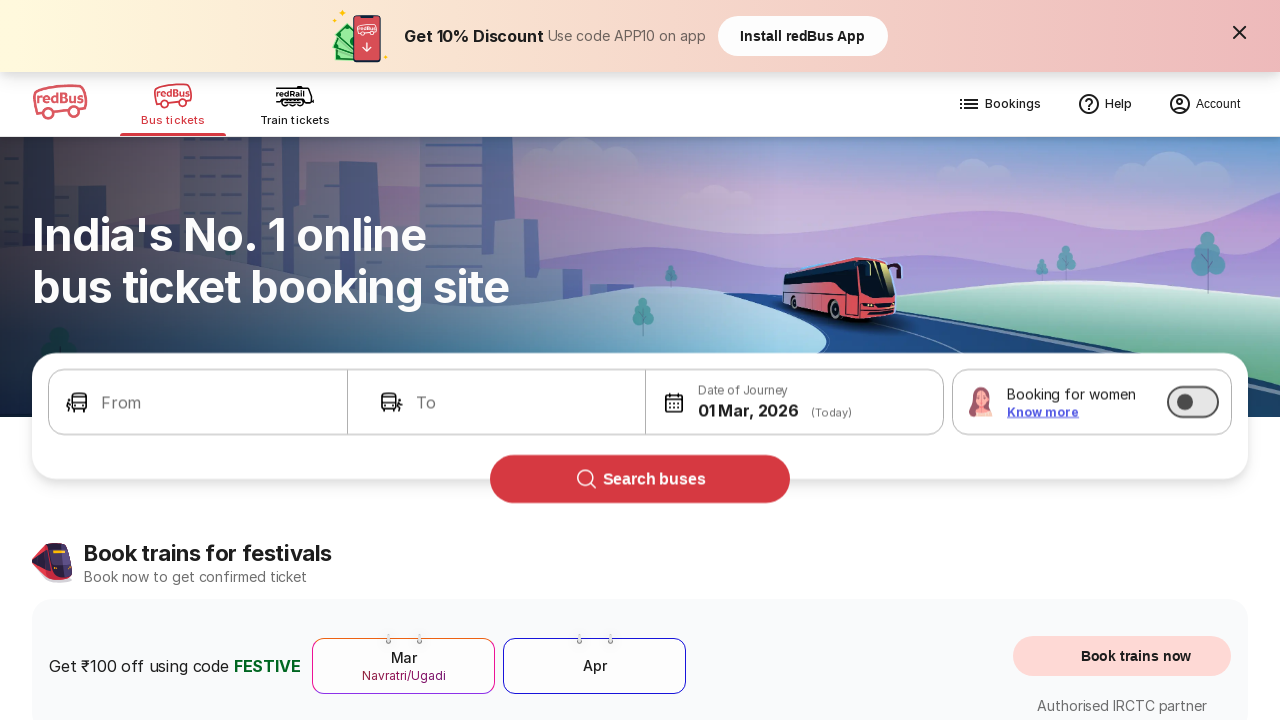

Printed page title to console: Bus Booking Online and Train Tickets at Lowest Price - redBus
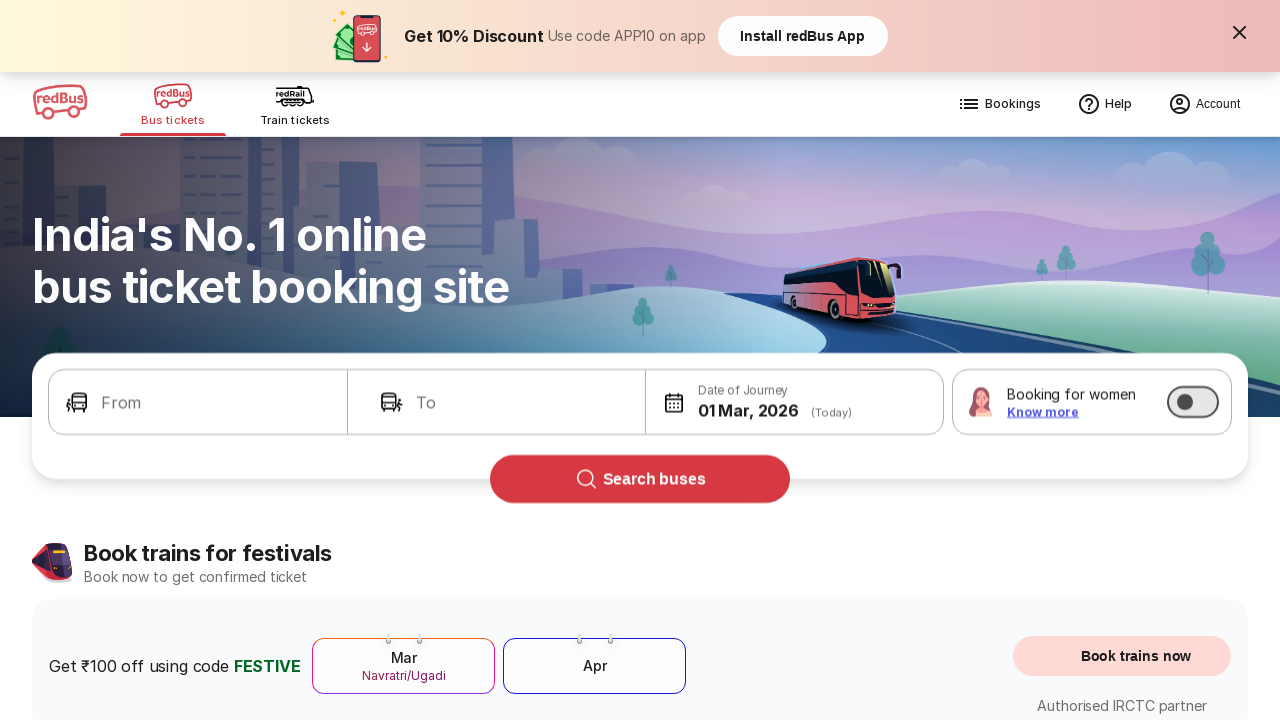

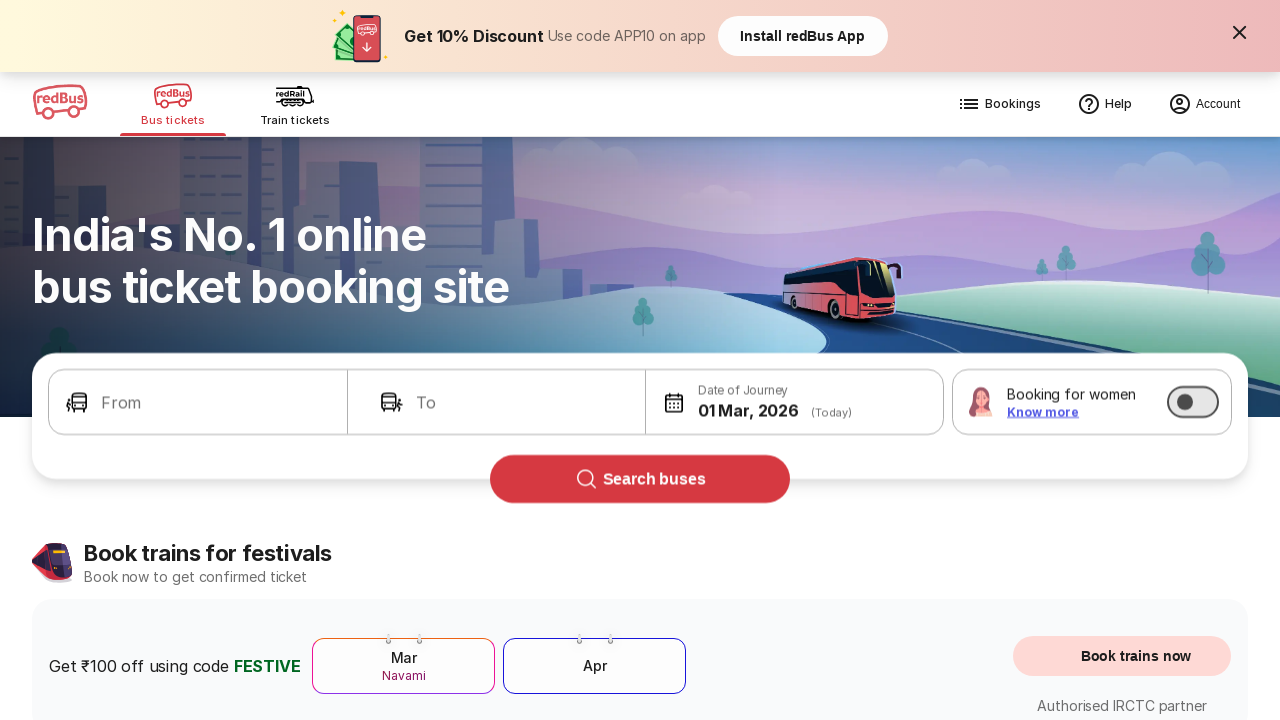